Tests JavaScript confirm alert handling by navigating to a demo page, clicking on an alert trigger button, and interacting with the alert dialog

Starting URL: http://automationbykrishna.com/

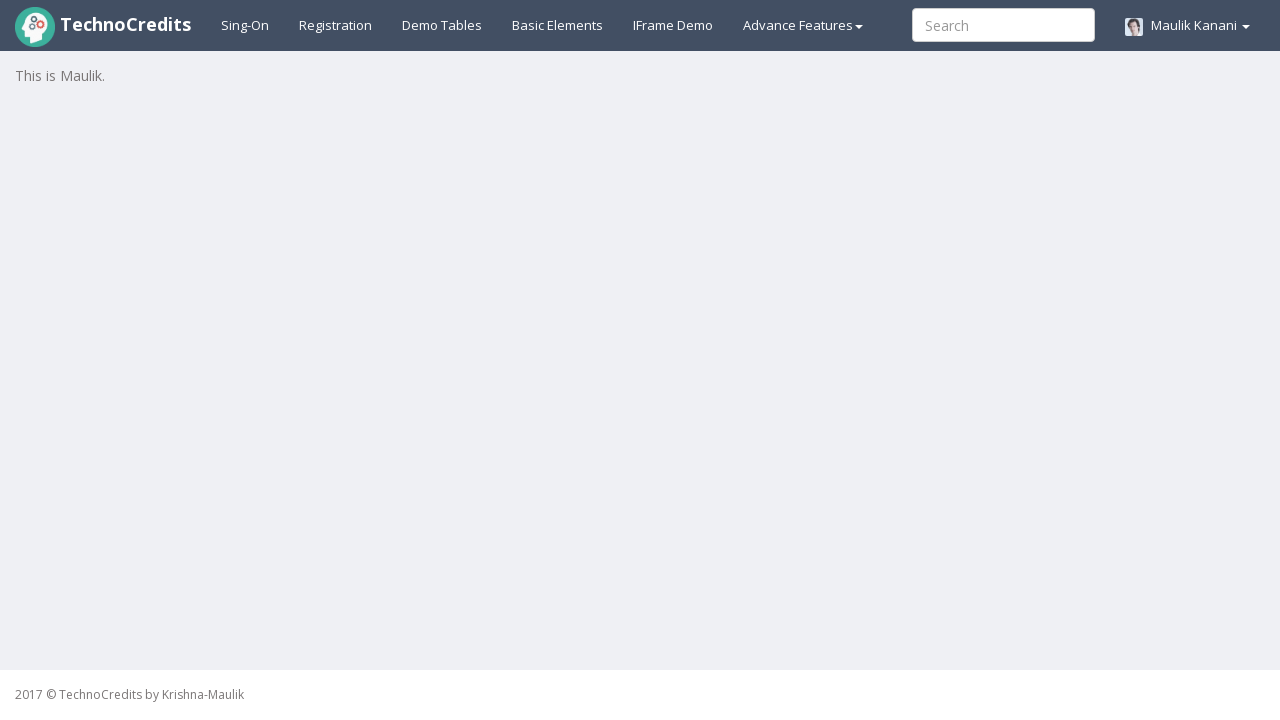

Clicked on basic elements section link at (558, 25) on xpath=//a[@id='basicelements']
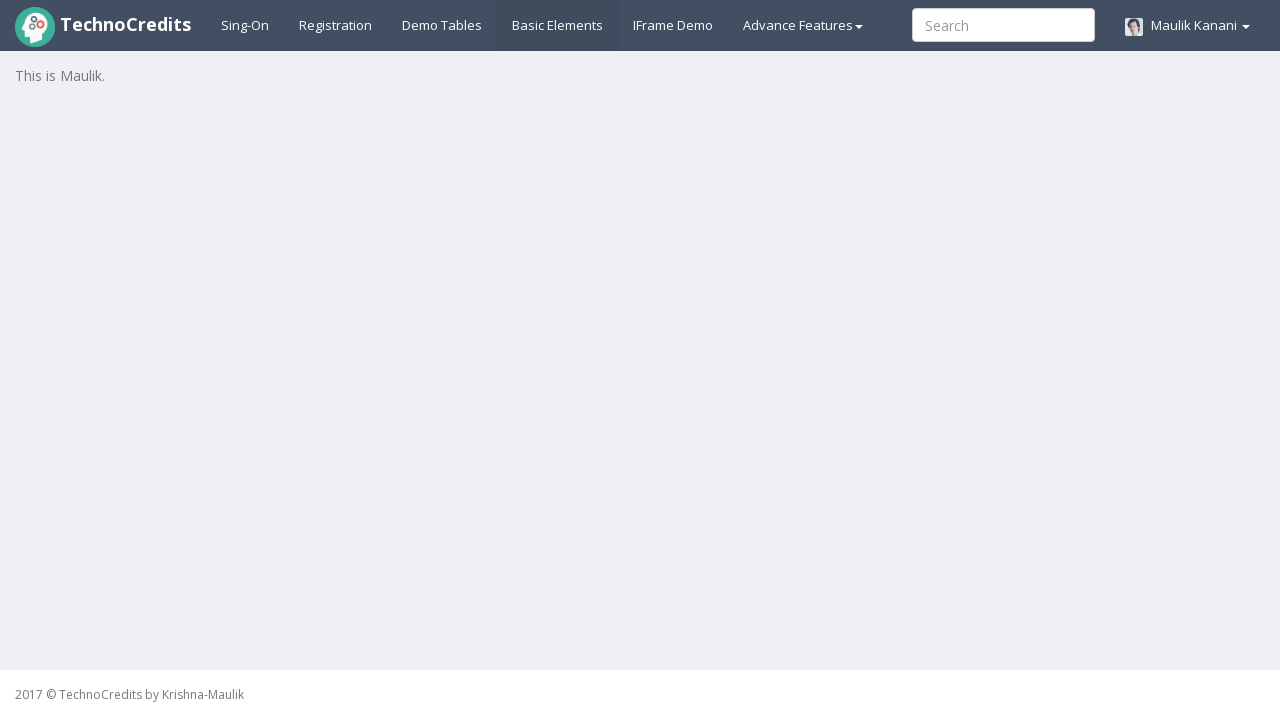

Located JavaScript confirm box button element
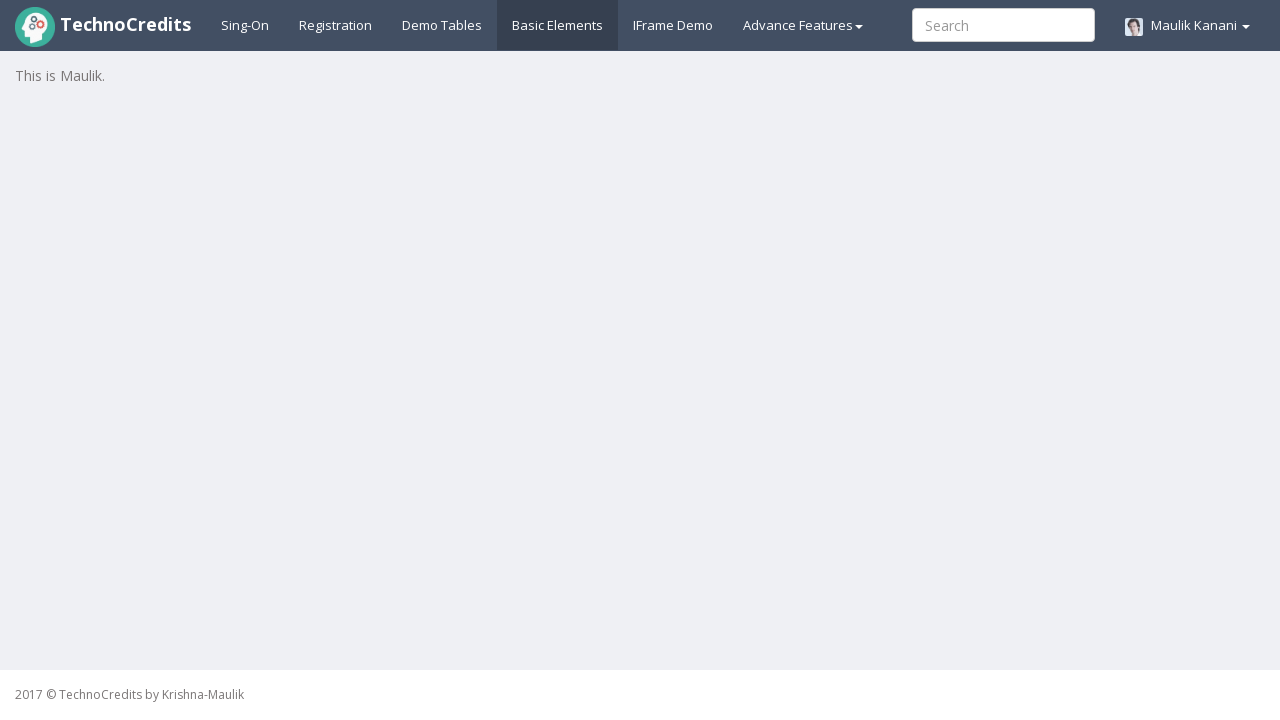

Scrolled JavaScript confirm box button into view
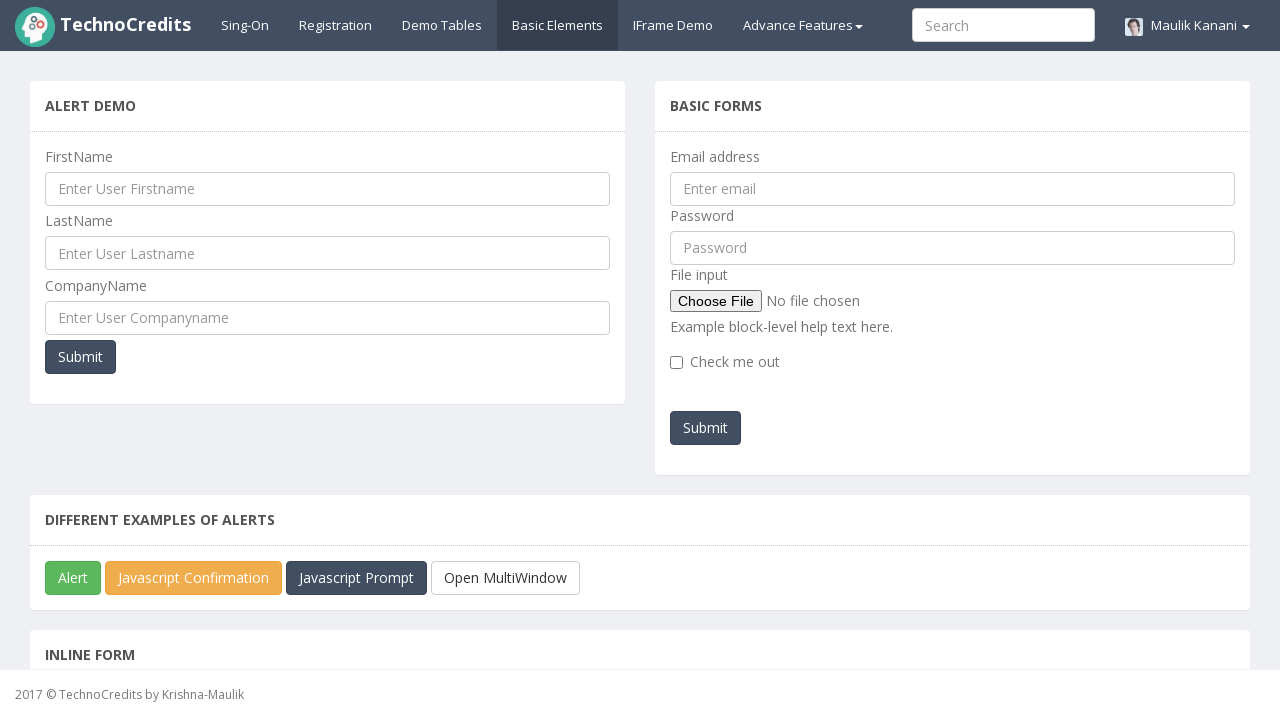

Clicked JavaScript confirm box button at (194, 578) on #javascriptConfirmBox
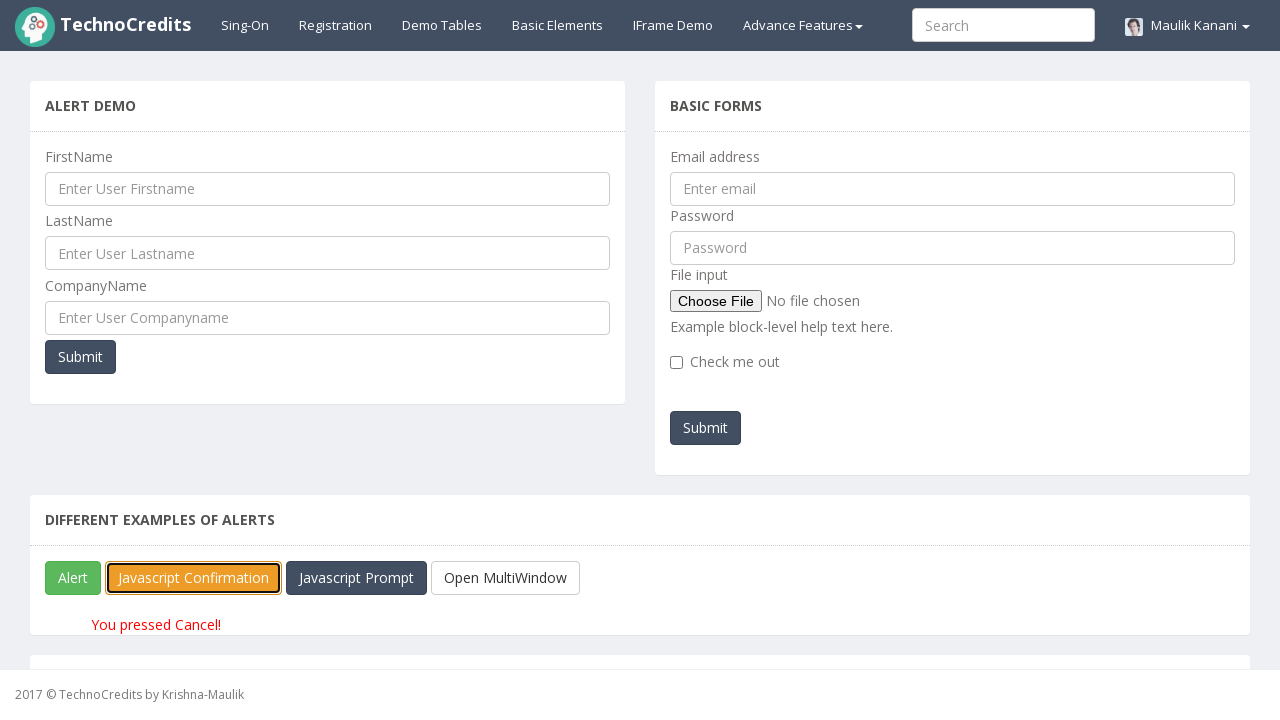

Set up dialog handler to accept confirm alert
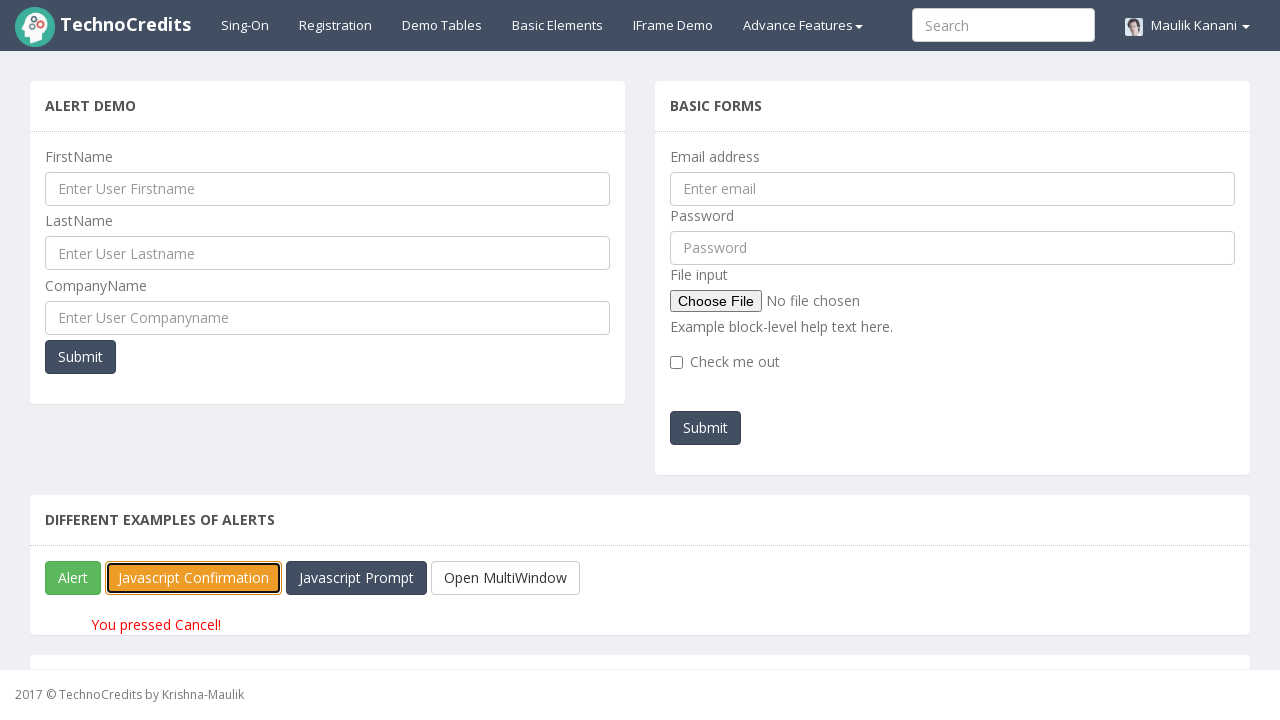

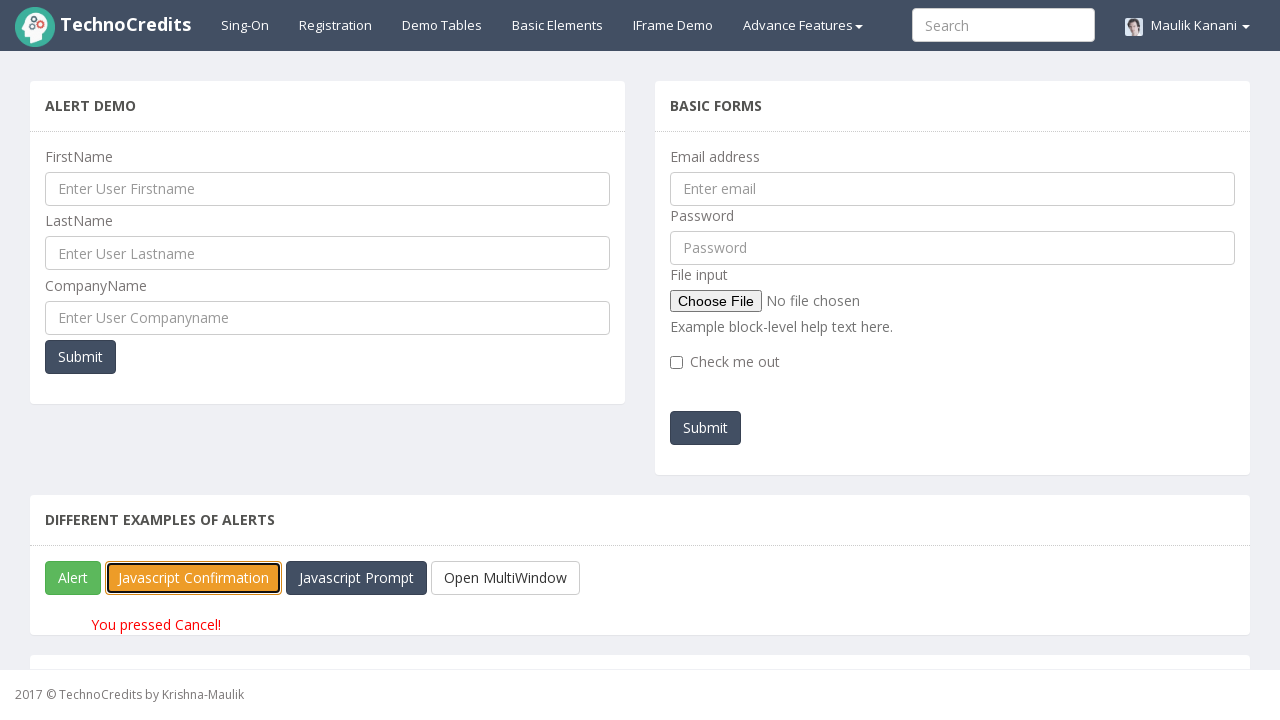